Tests clicking the Elements category card on the homepage and verifies navigation to the elements page

Starting URL: https://demoqa.com/

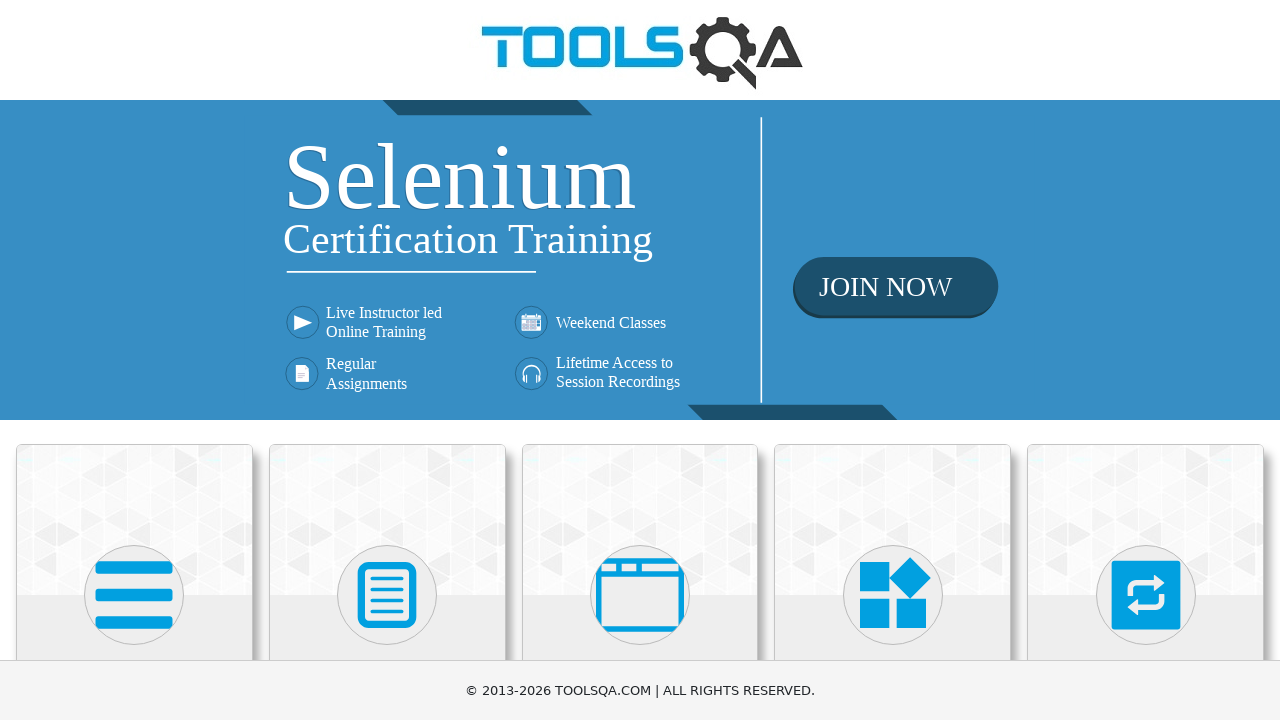

Clicked on the Elements category card at (134, 360) on .card-body:has-text('Elements')
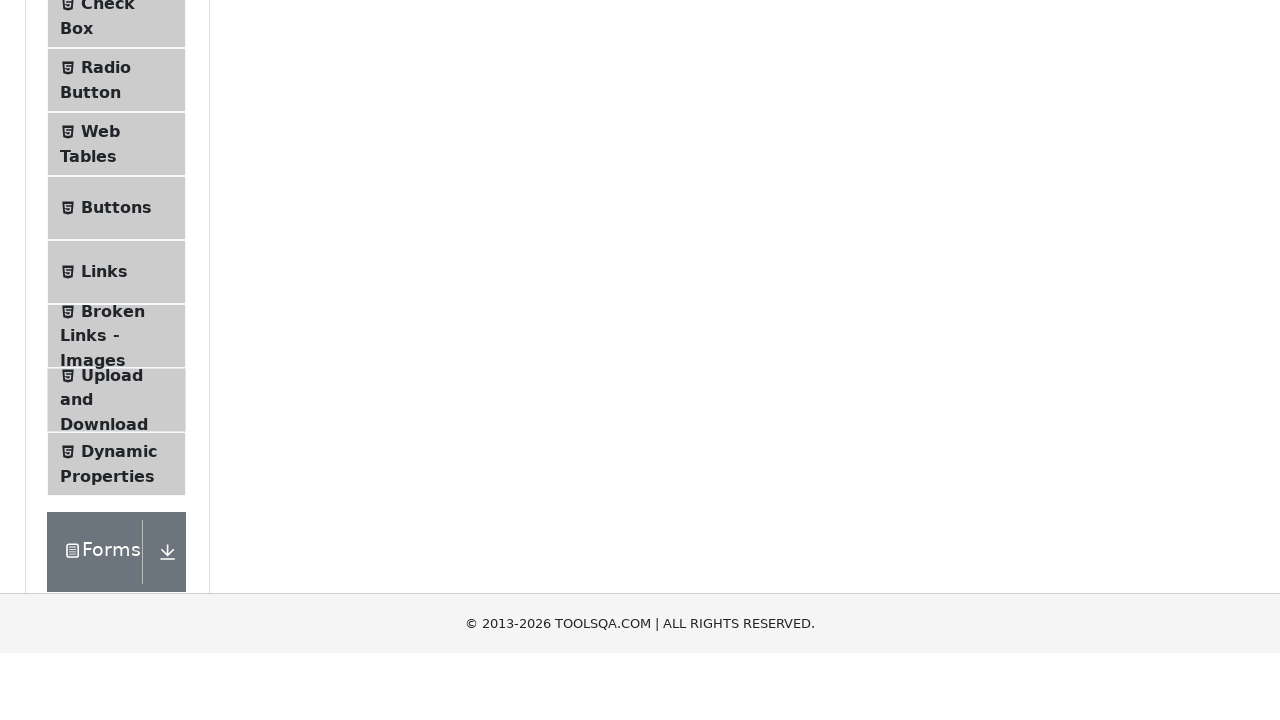

Navigation to Elements page completed successfully
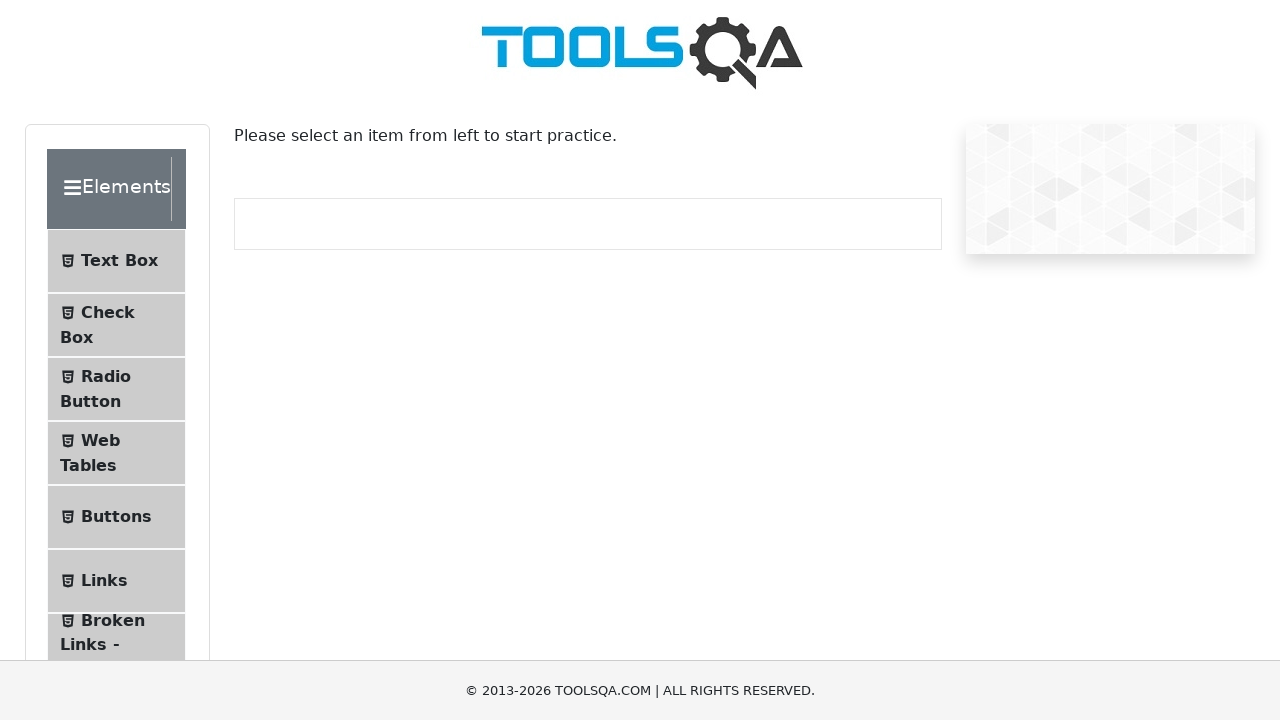

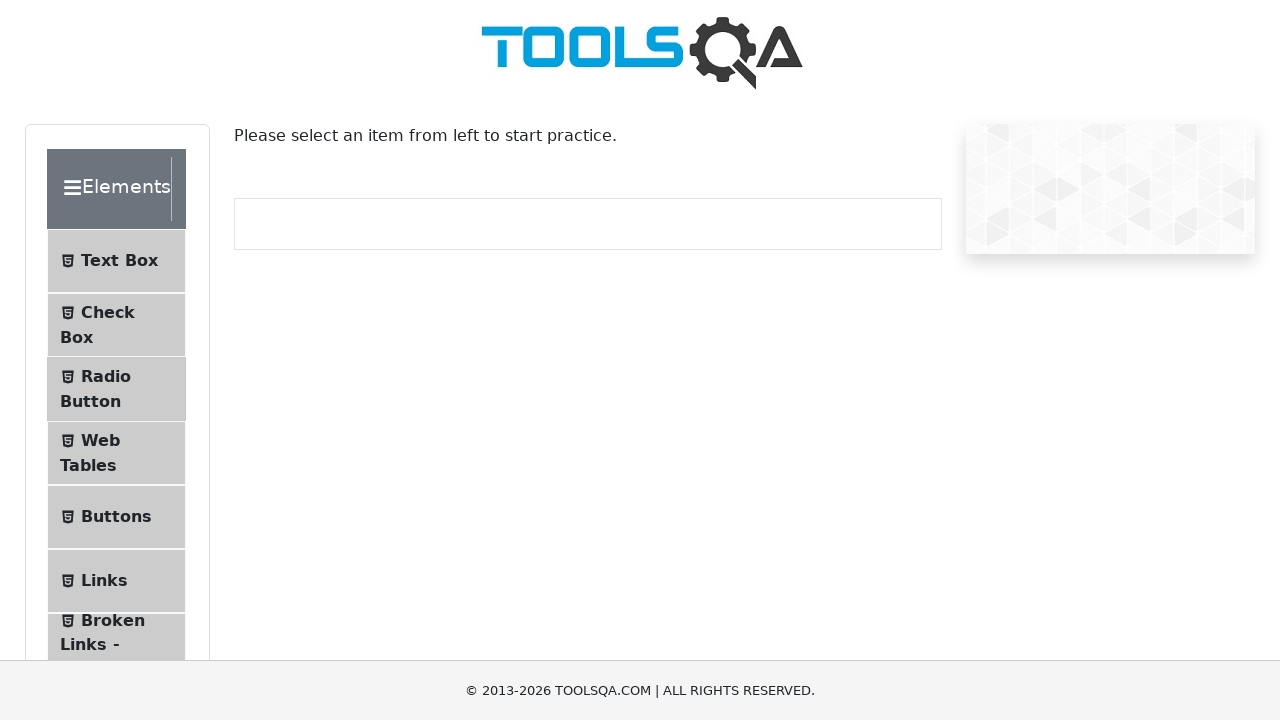